Tests that clicking the Resources button navigates to the resources page and displays various guide links

Starting URL: https://techstartucalgary.com/

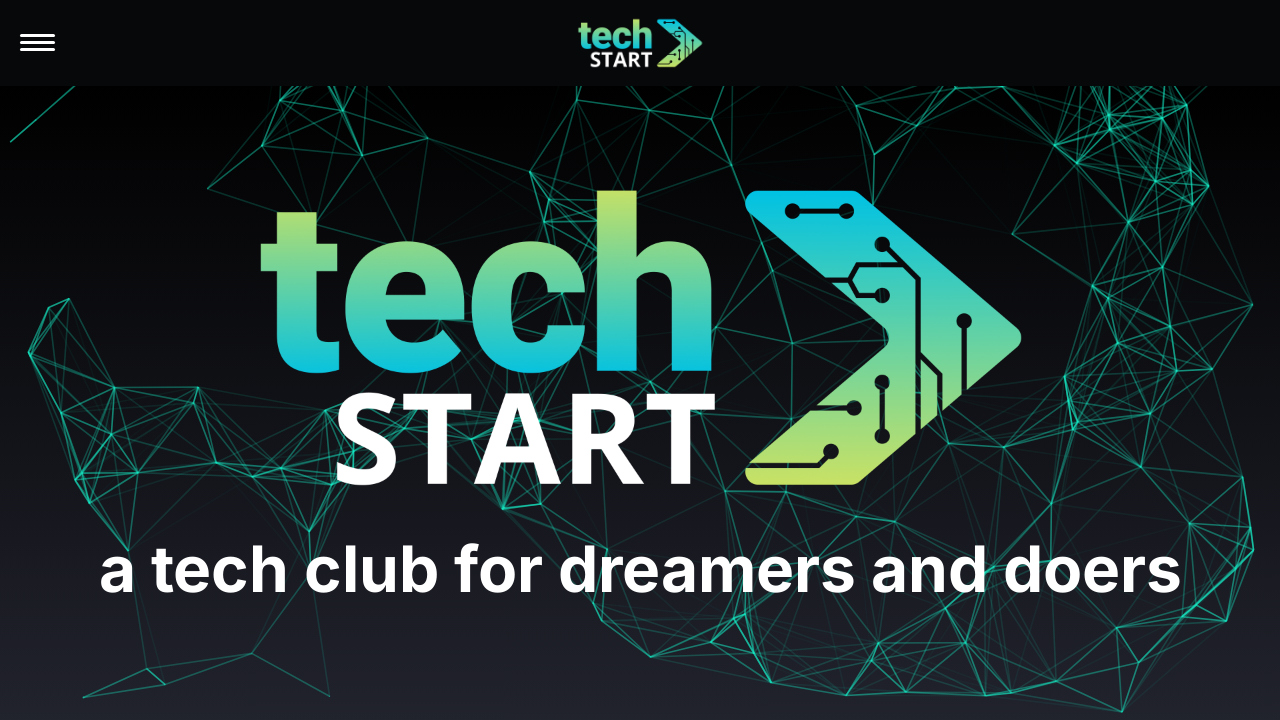

Clicked the hamburger menu label at (38, 43) on label
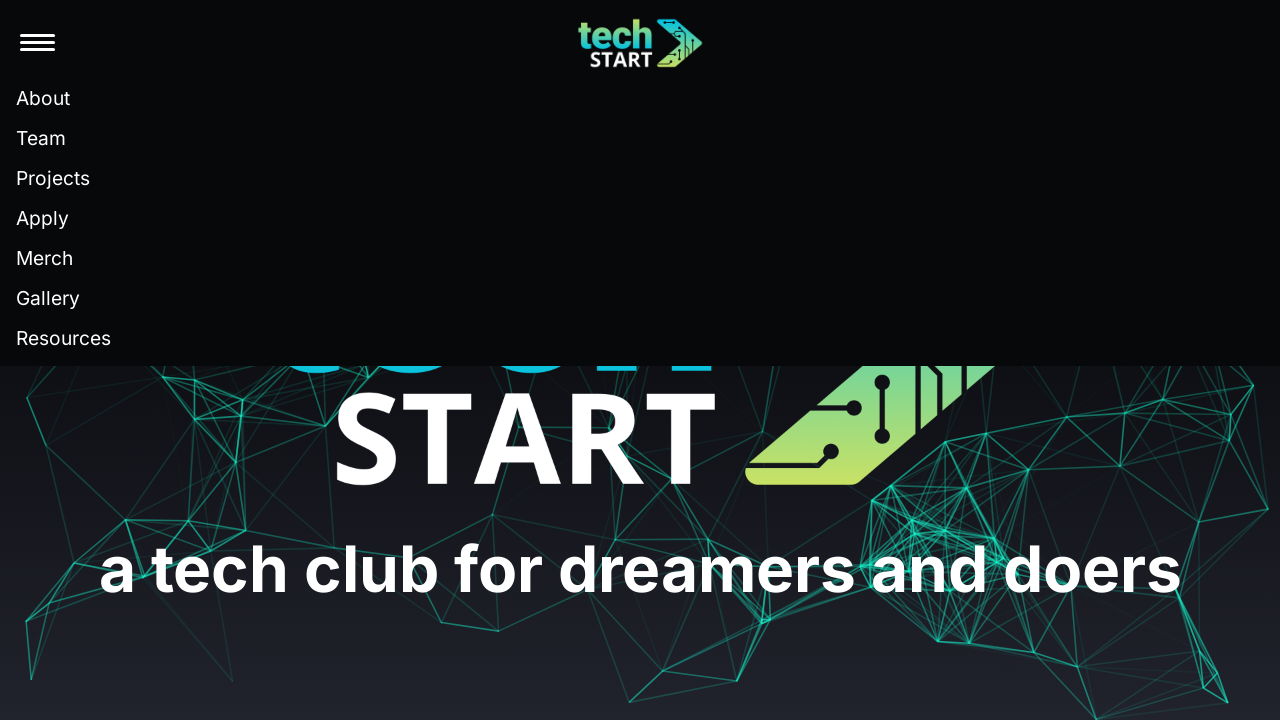

Clicked the Resources link at (64, 338) on internal:text="Resources"s
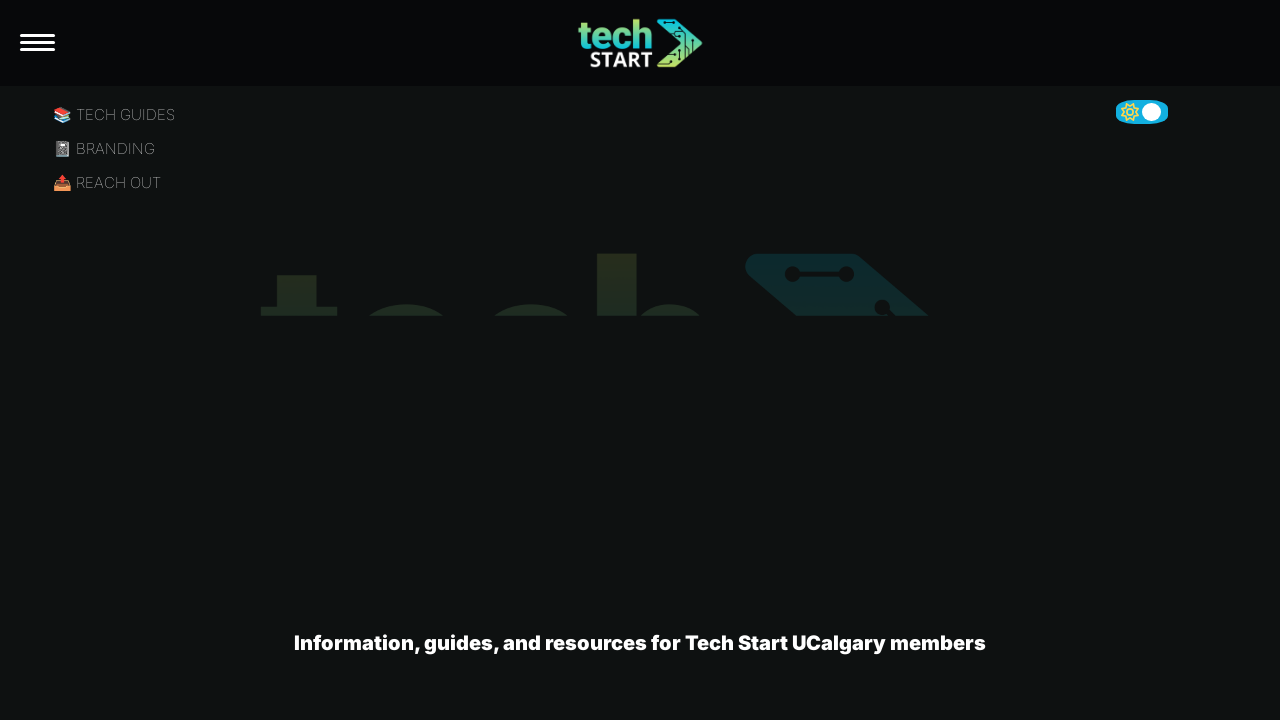

Verified navigation to Resources page
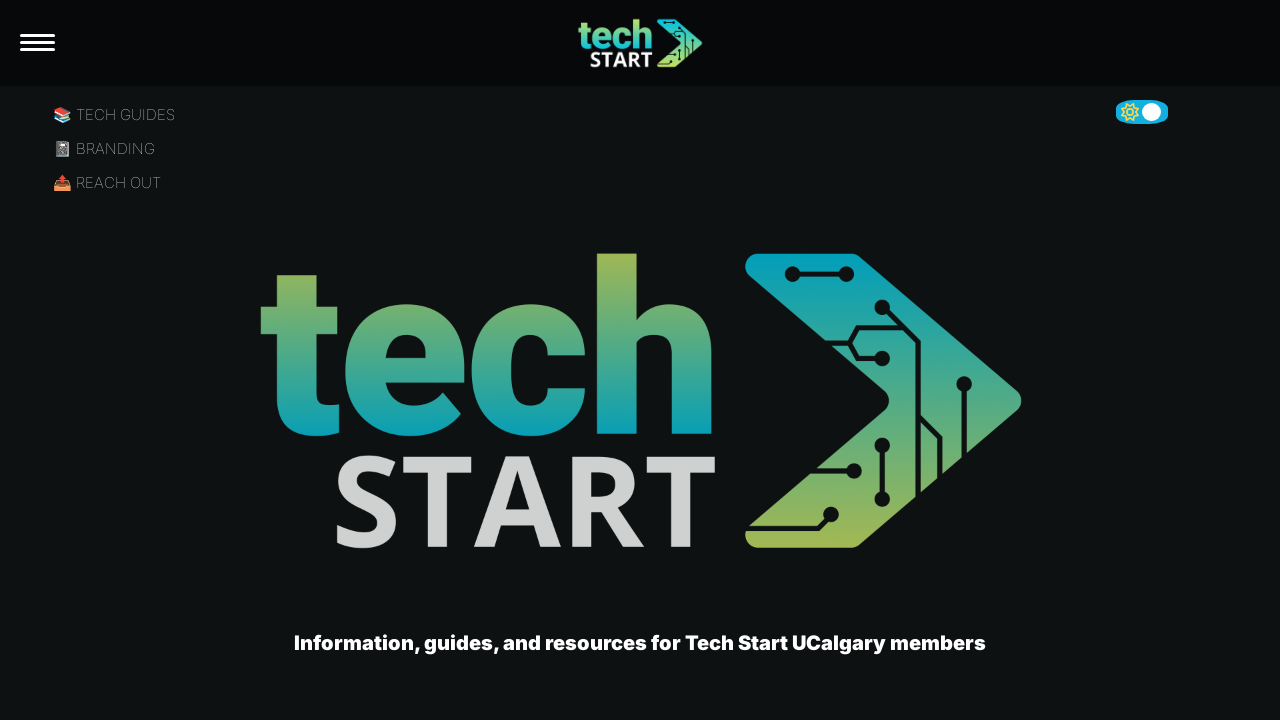

Django Guide is visible
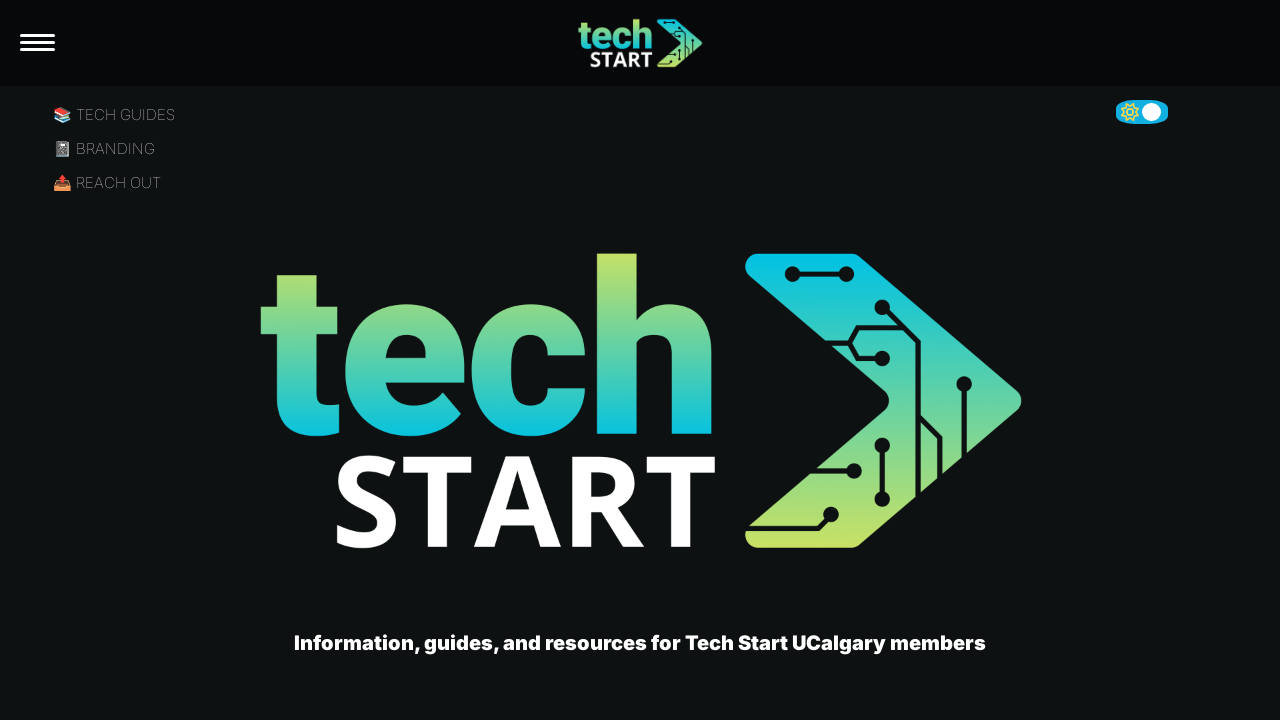

Git Guide is visible
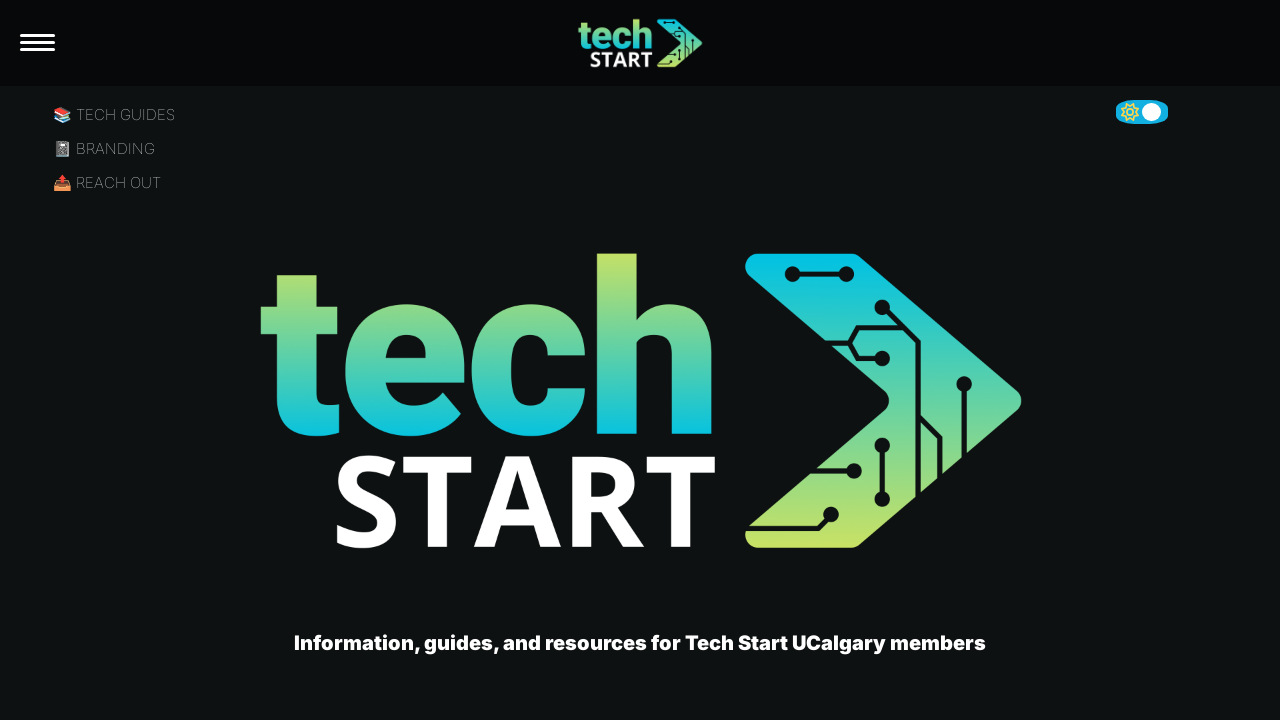

Web Dev Guide is visible
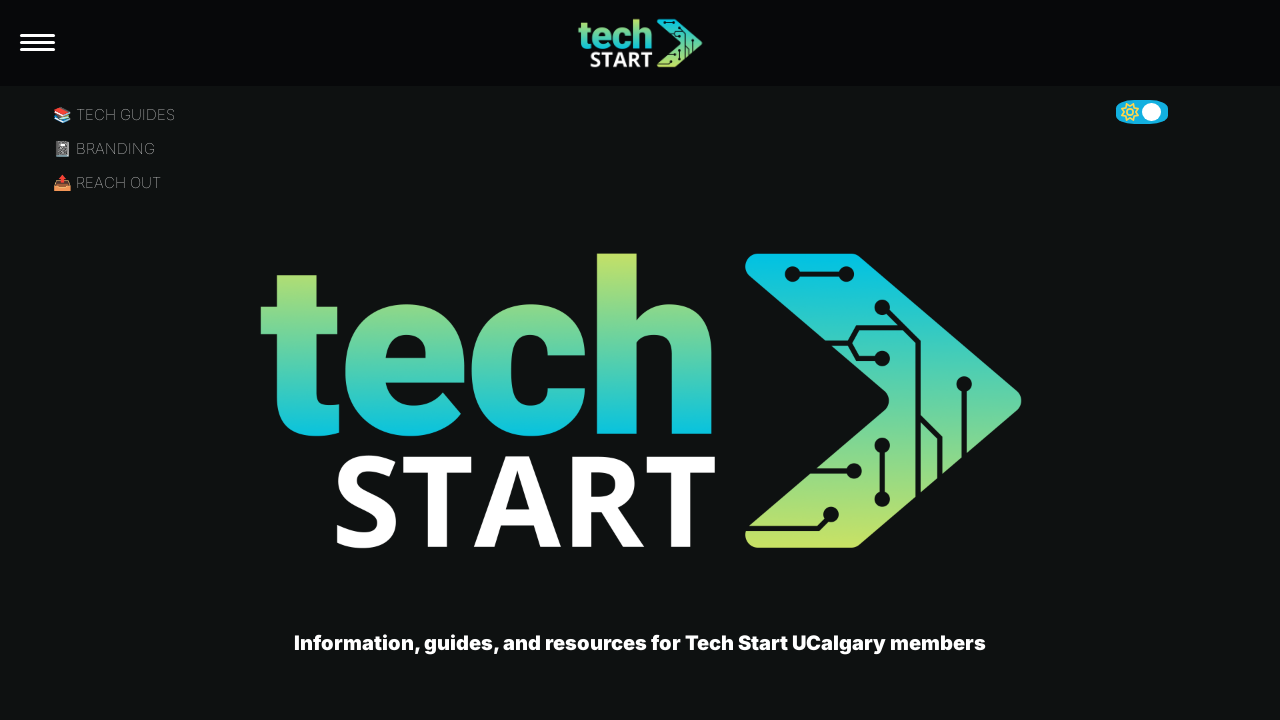

React Guide is visible
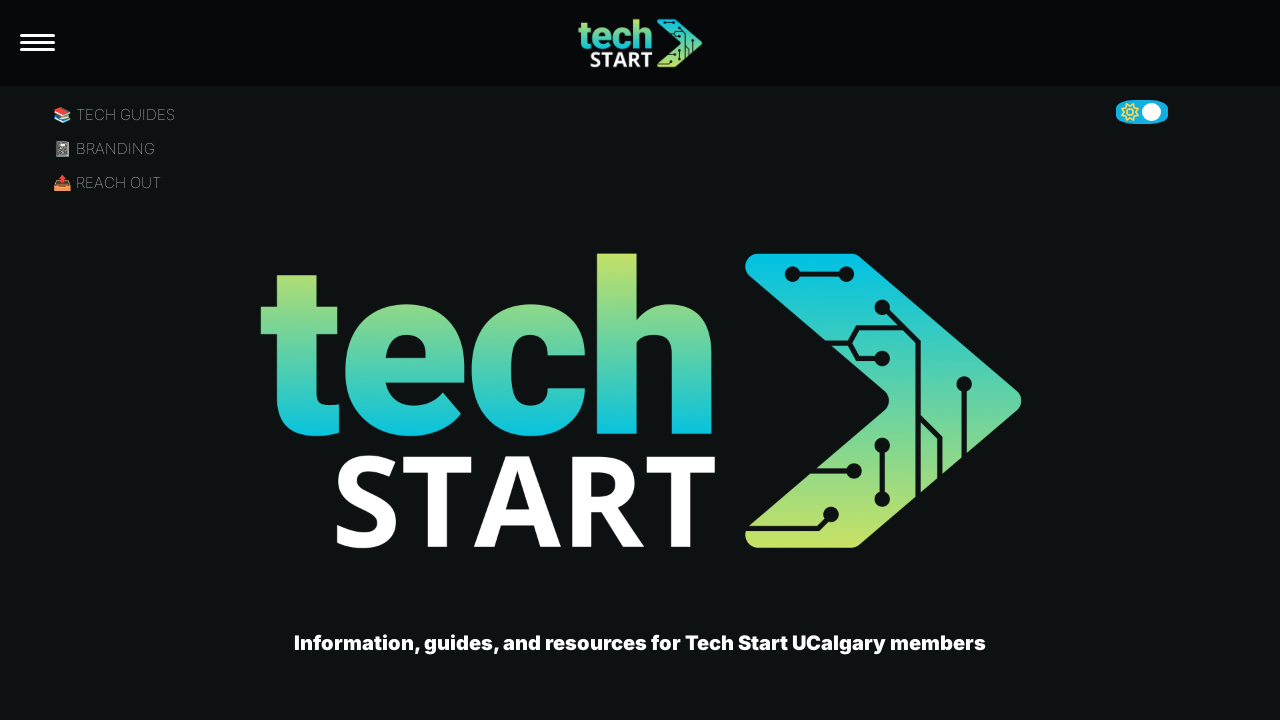

API Guide is visible
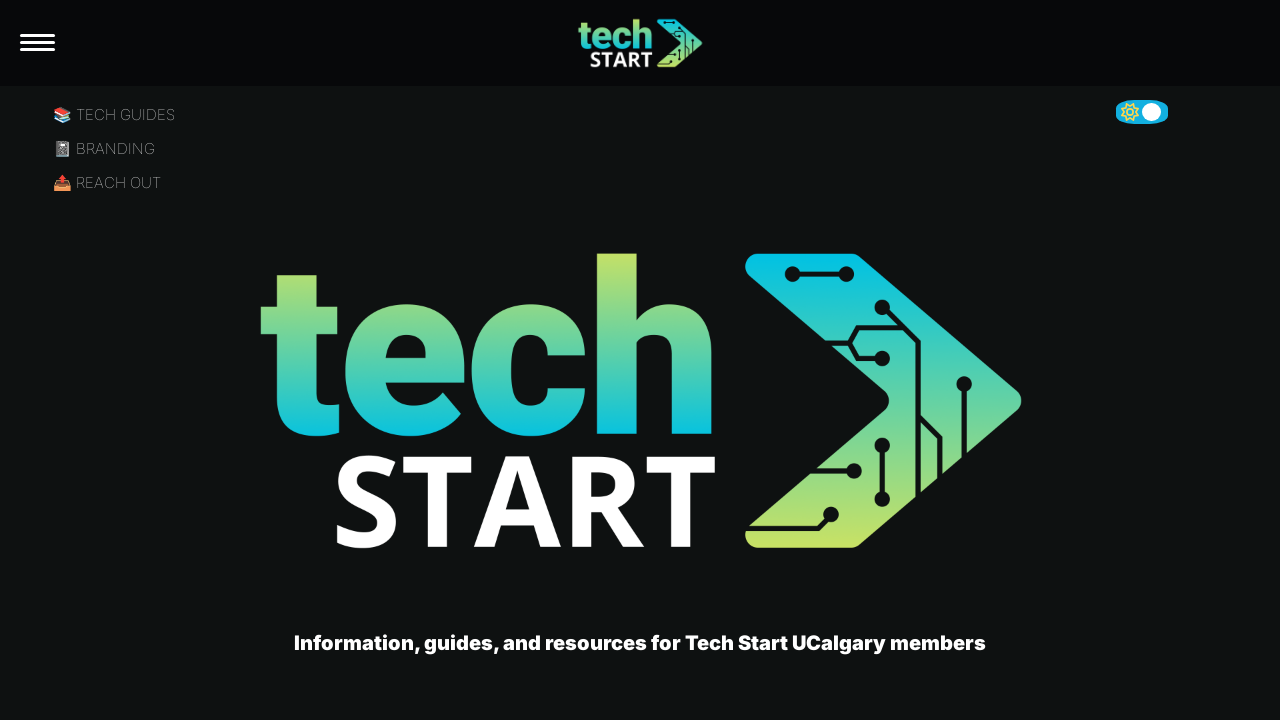

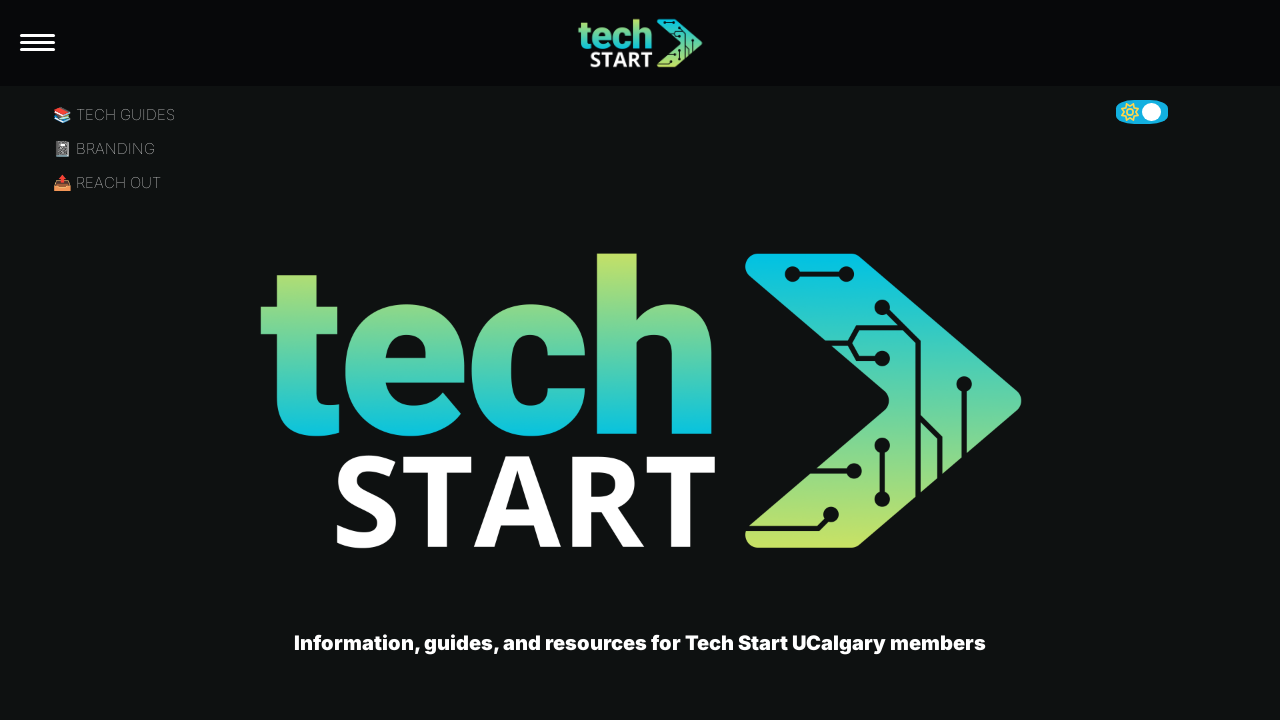